Tests a slow calculator web application by clicking buttons to perform addition (1 + 3) and verifying the result displays 4

Starting URL: https://bonigarcia.dev/selenium-webdriver-java/slow-calculator.html

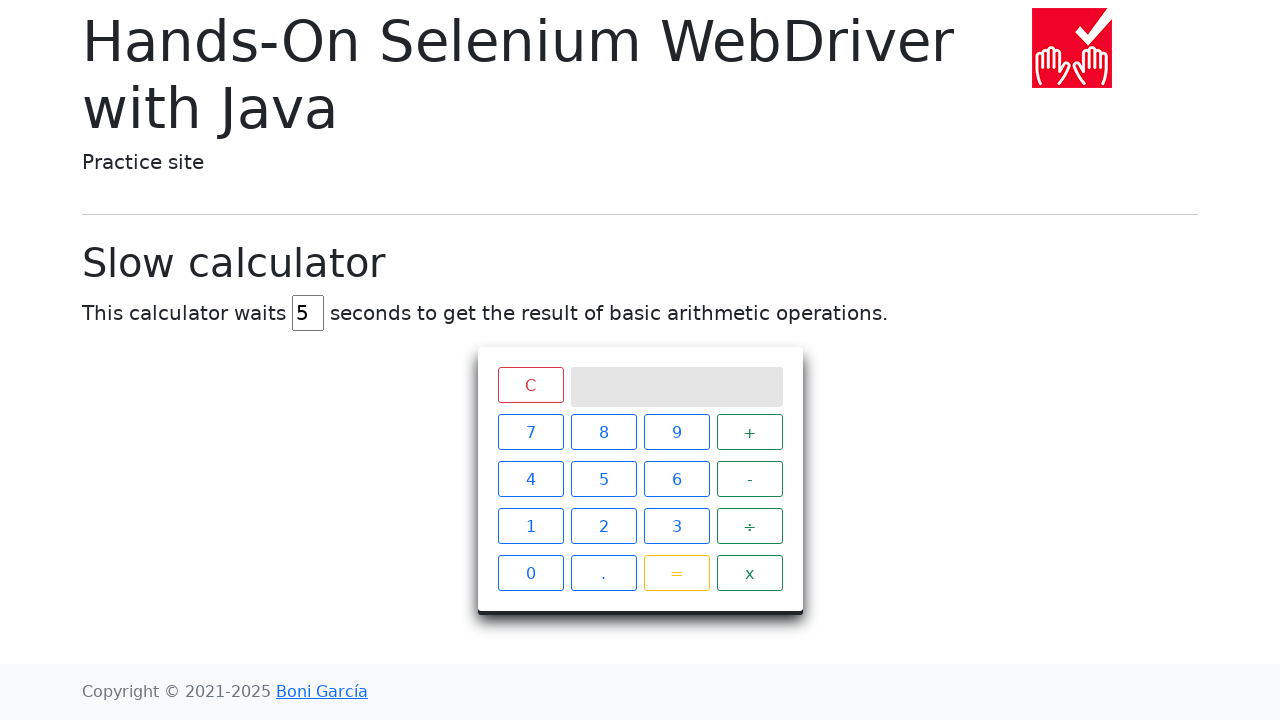

Clicked button '1' at (530, 526) on xpath=//span[text()='1']
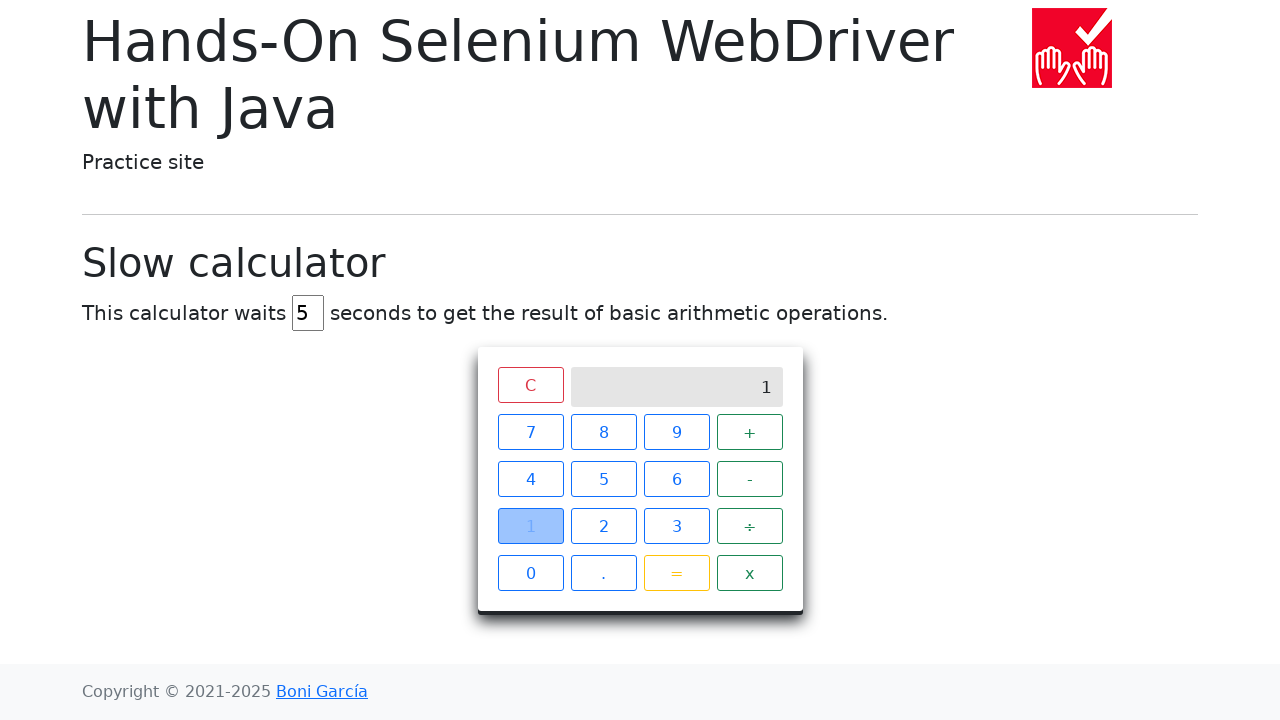

Clicked button '+' at (750, 432) on xpath=//span[text()='+']
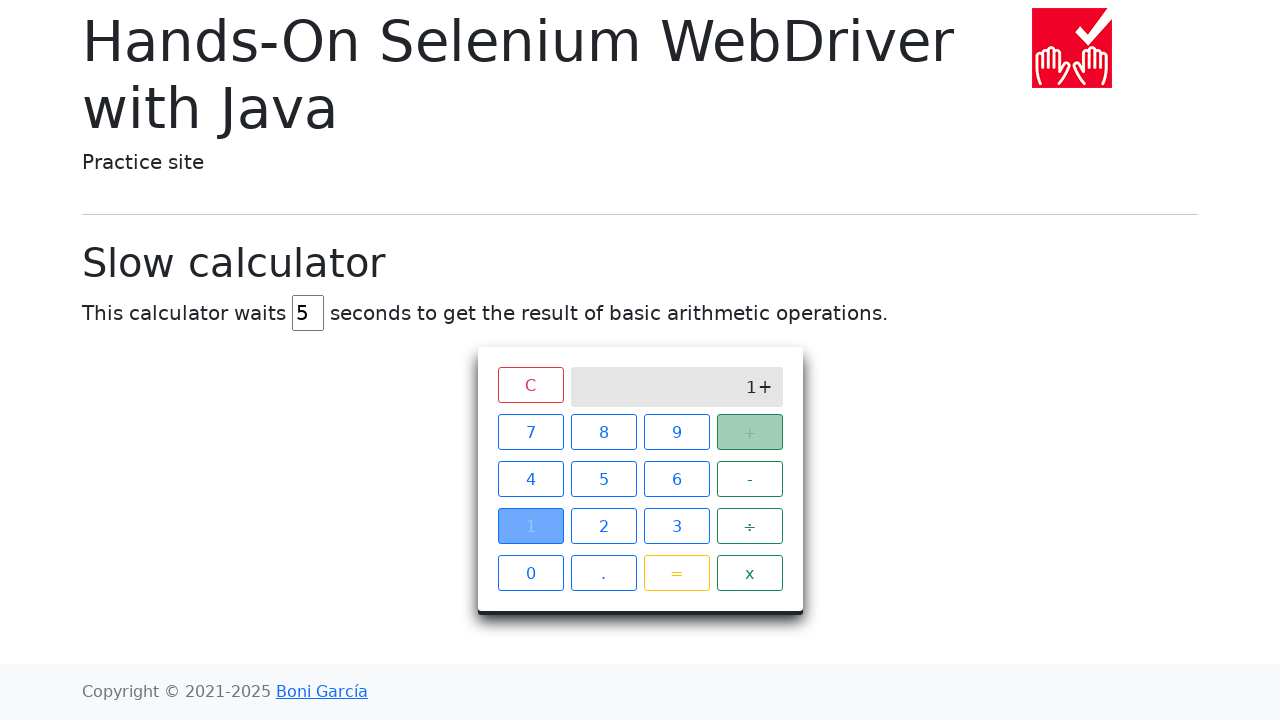

Clicked button '3' at (676, 526) on xpath=//span[text()='3']
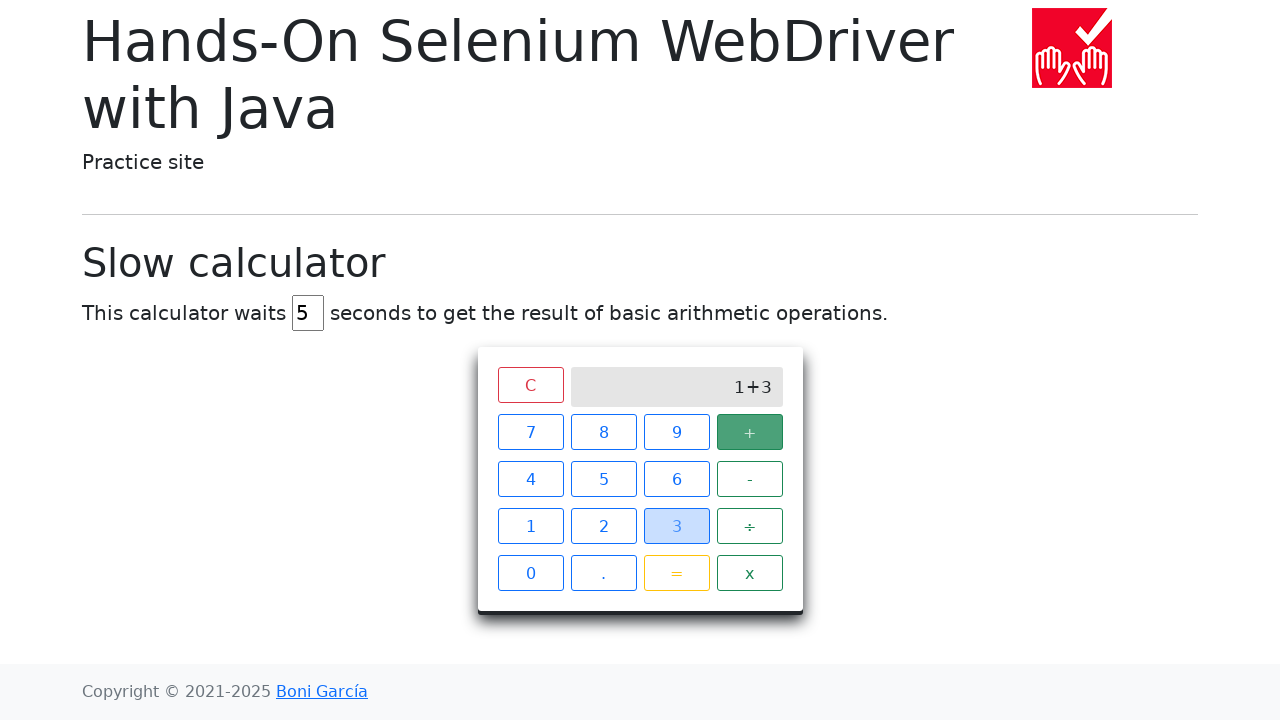

Clicked button '=' at (676, 573) on xpath=//span[text()='=']
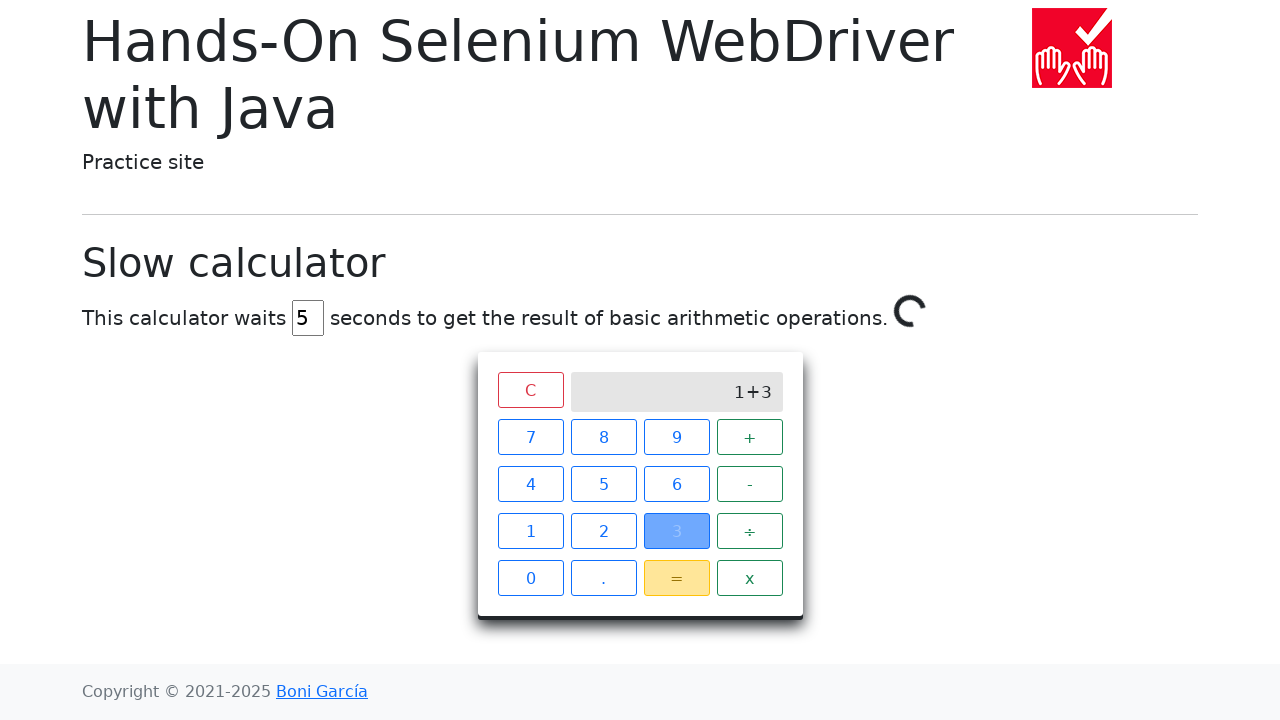

Verified result displays '4' on calculator screen
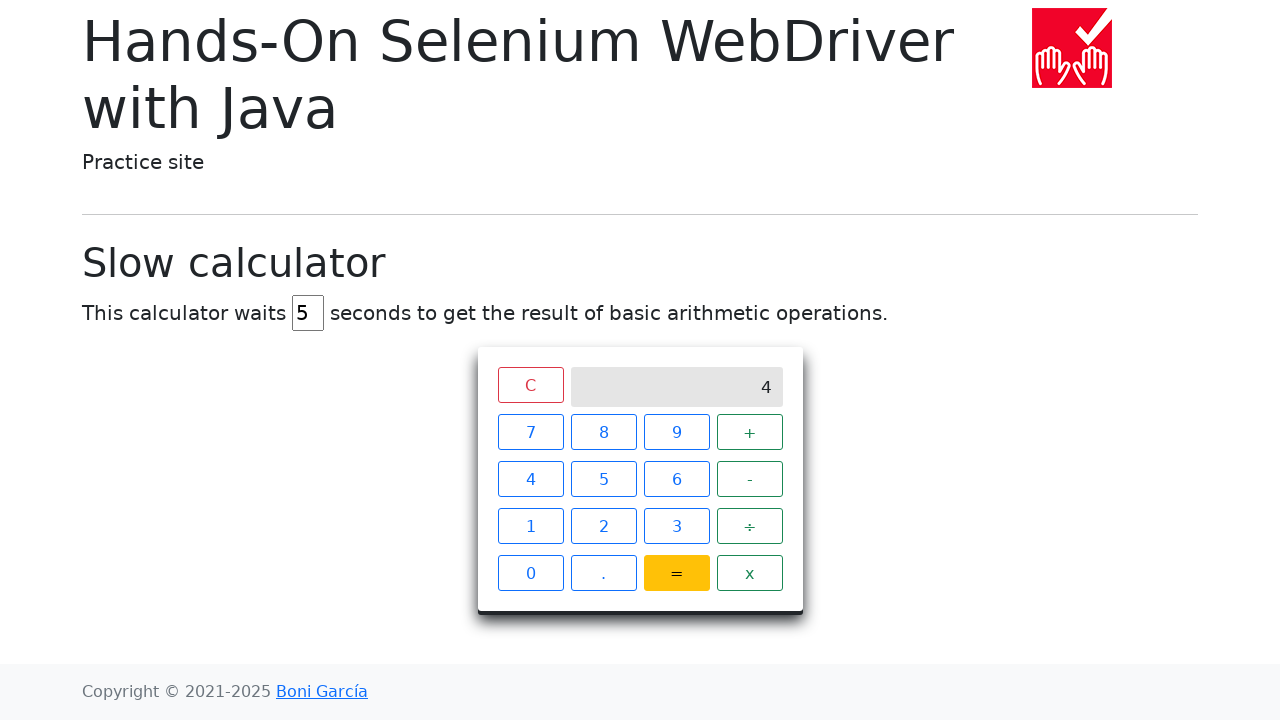

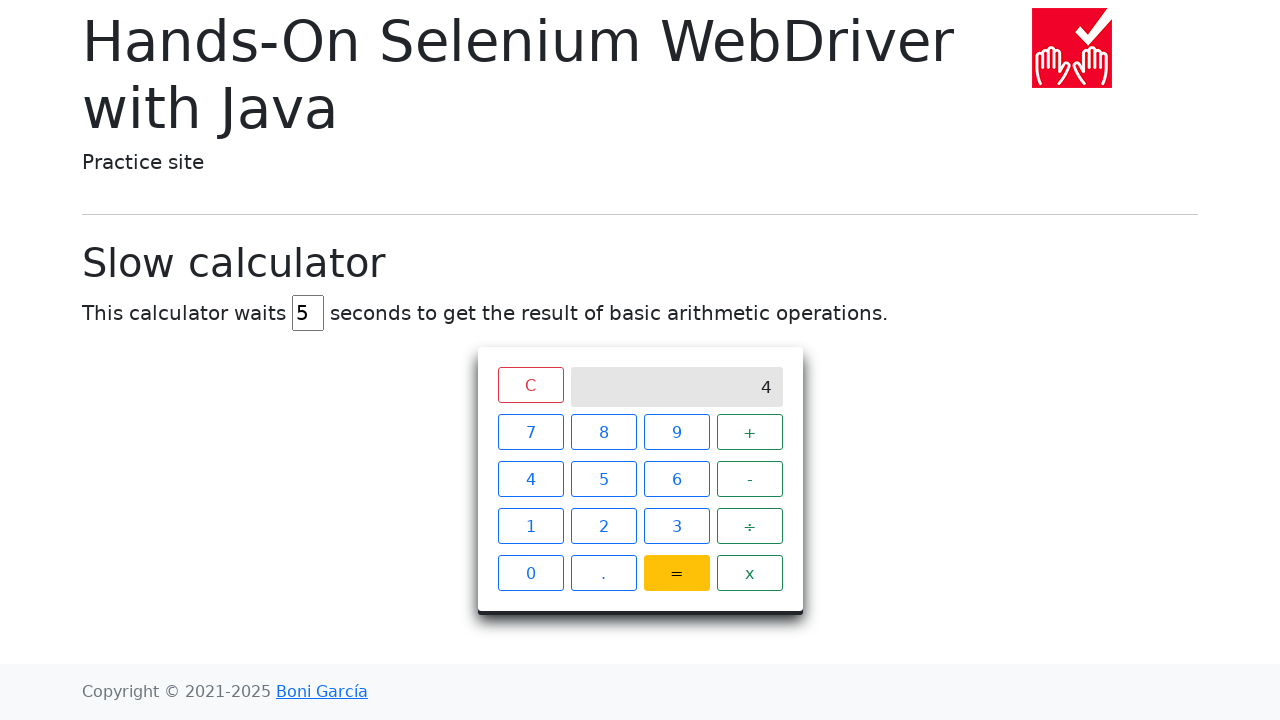